Tests a math quiz page by reading two numbers from the page, calculating their sum, selecting the answer from a dropdown, and submitting the form.

Starting URL: http://suninjuly.github.io/selects1.html

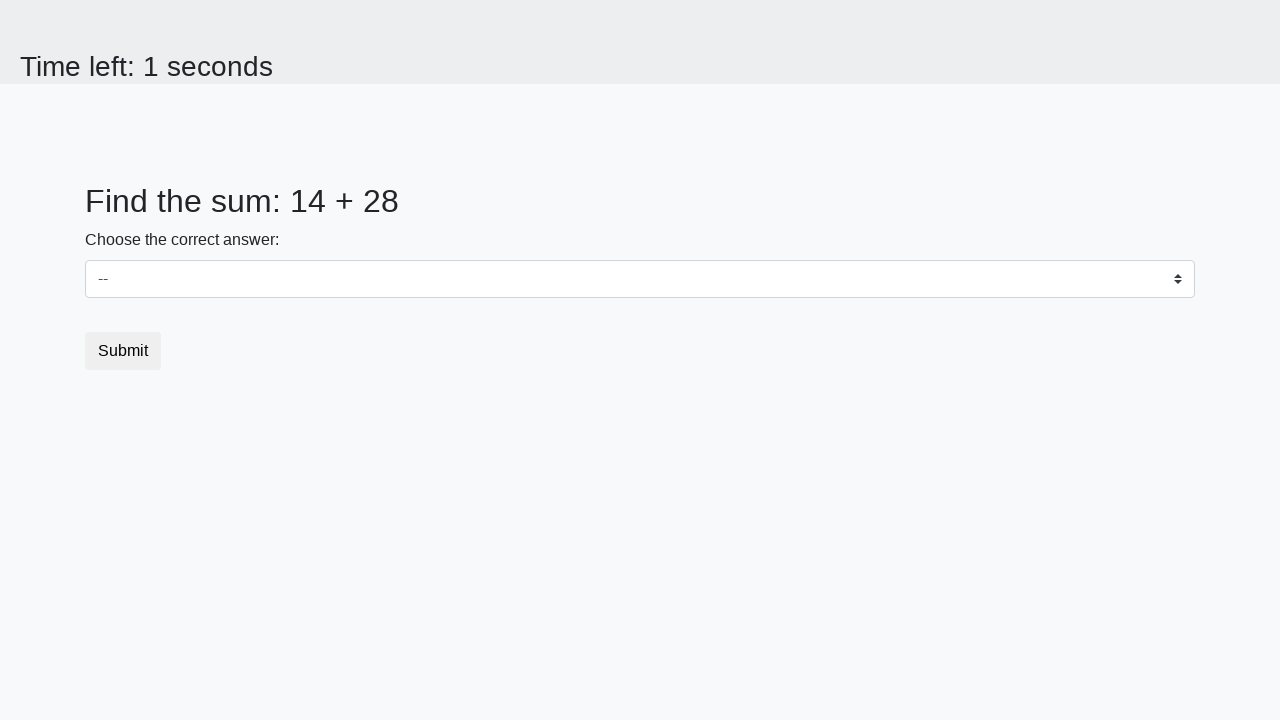

Read first number from page element #num1
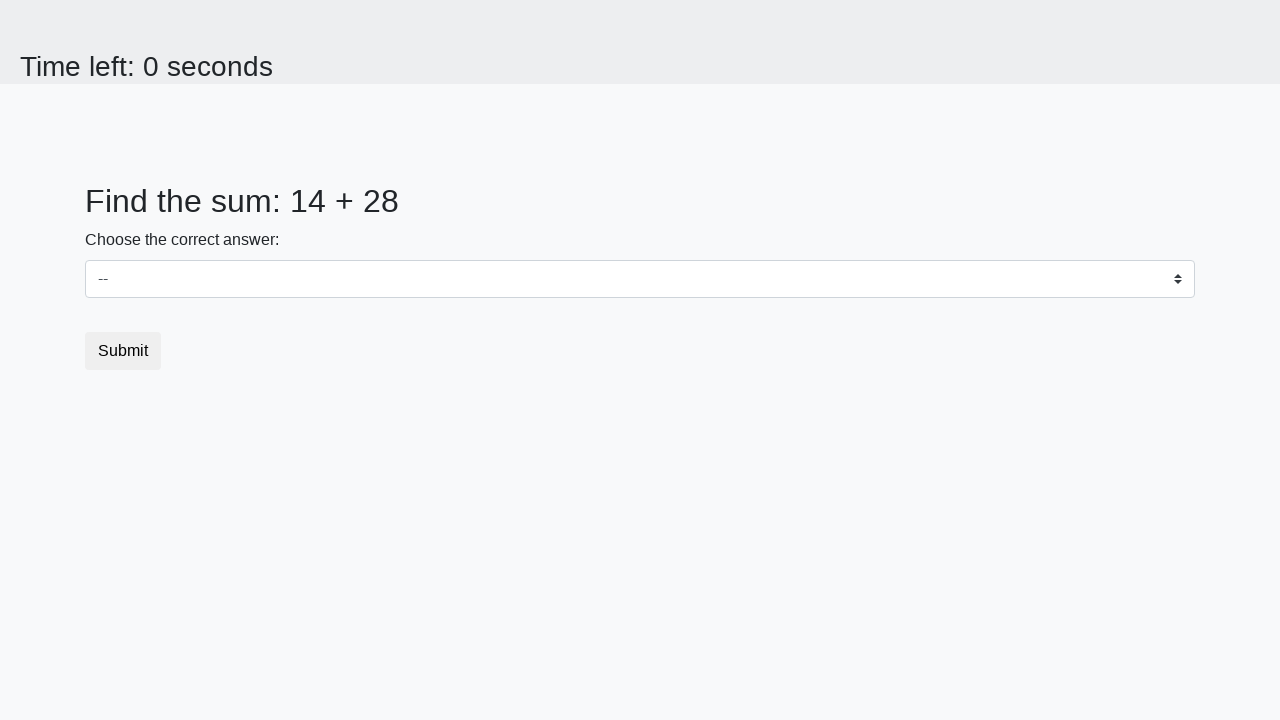

Read second number from page element #num2
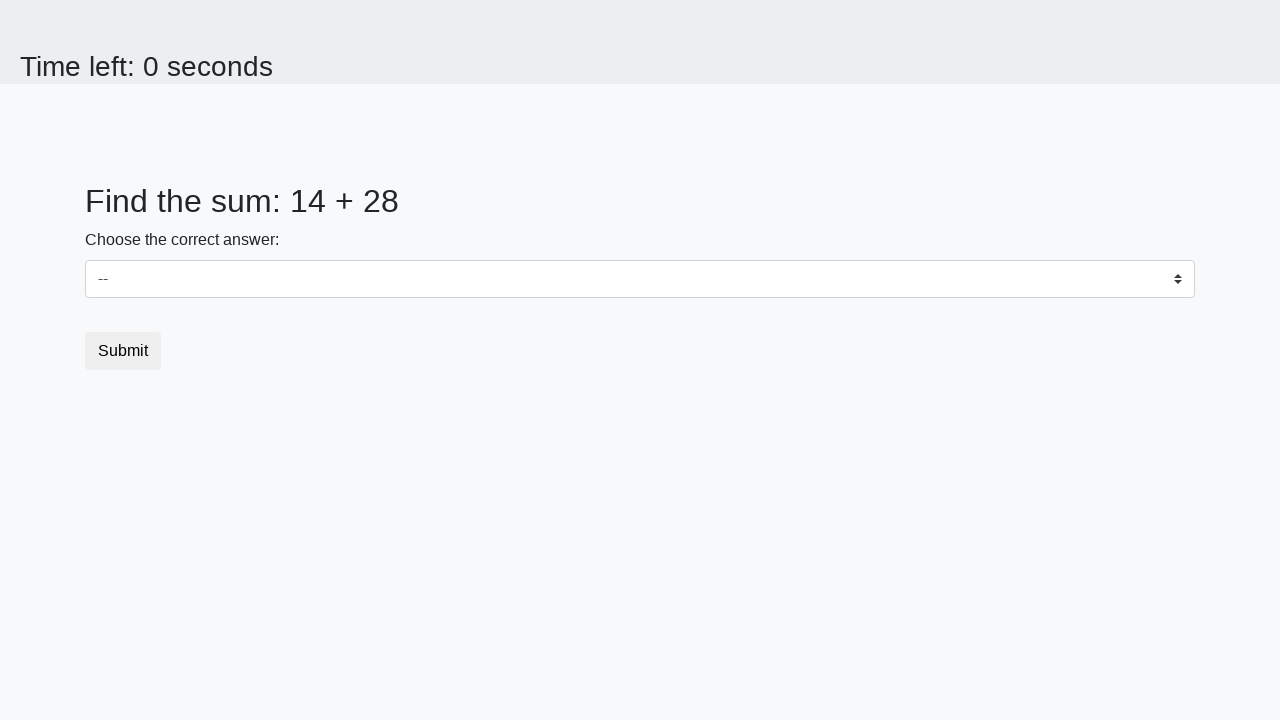

Calculated sum of the two numbers: 42
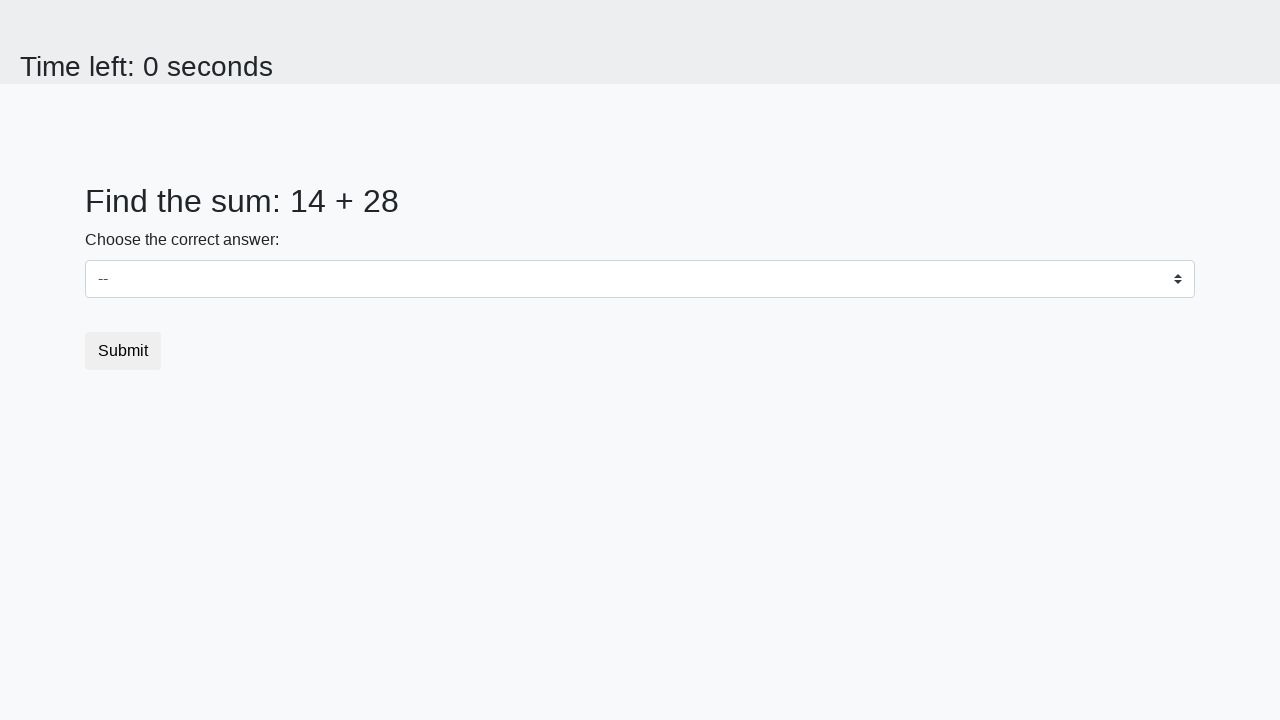

Selected answer '42' from dropdown on select
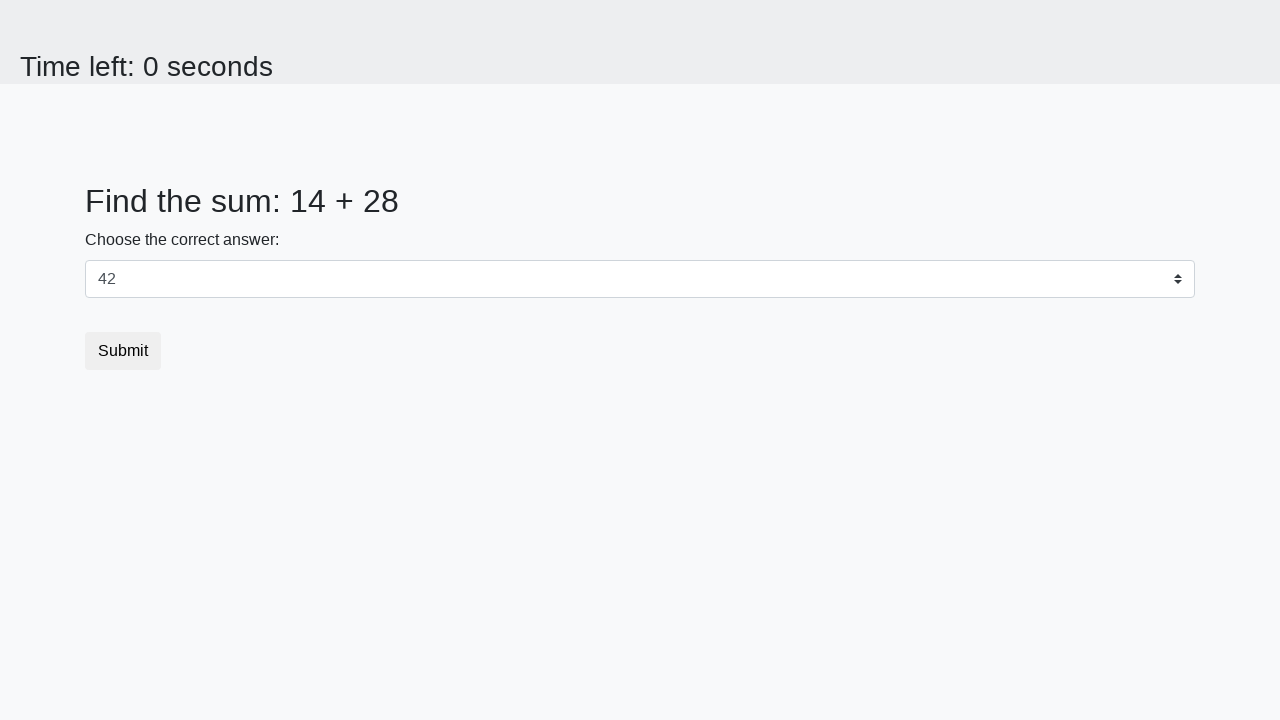

Clicked submit button to complete form at (123, 351) on button.btn
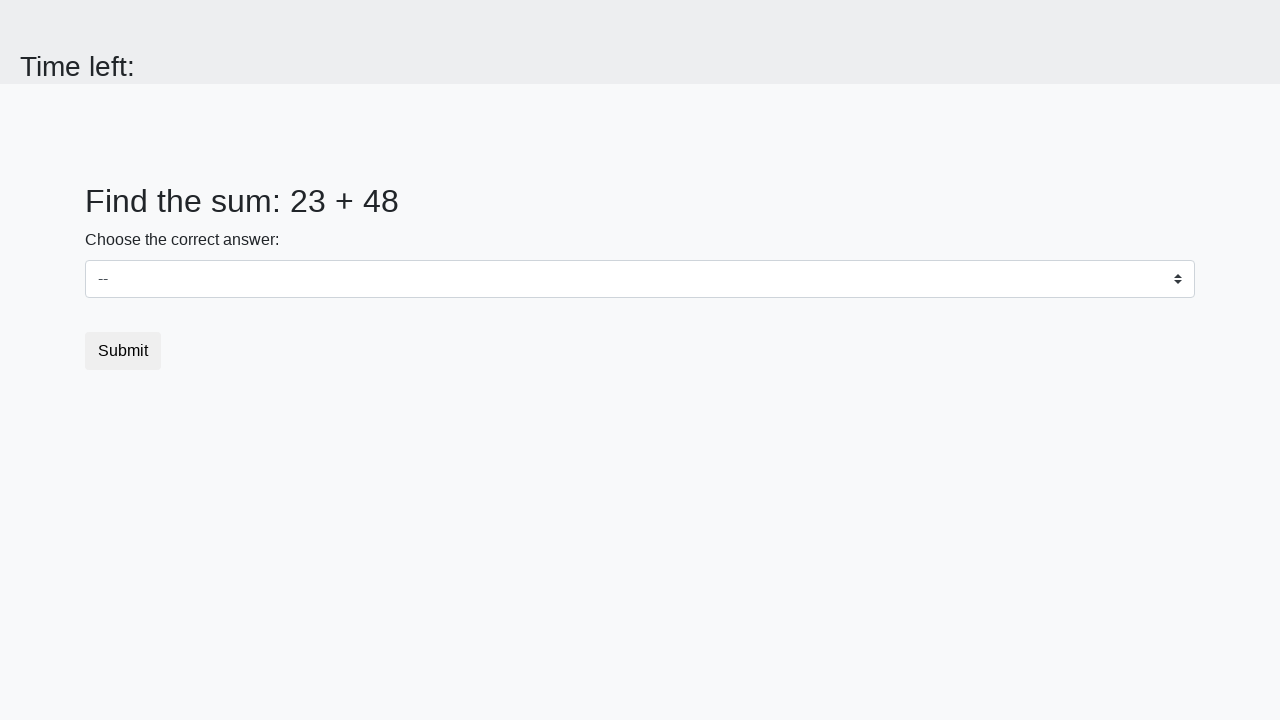

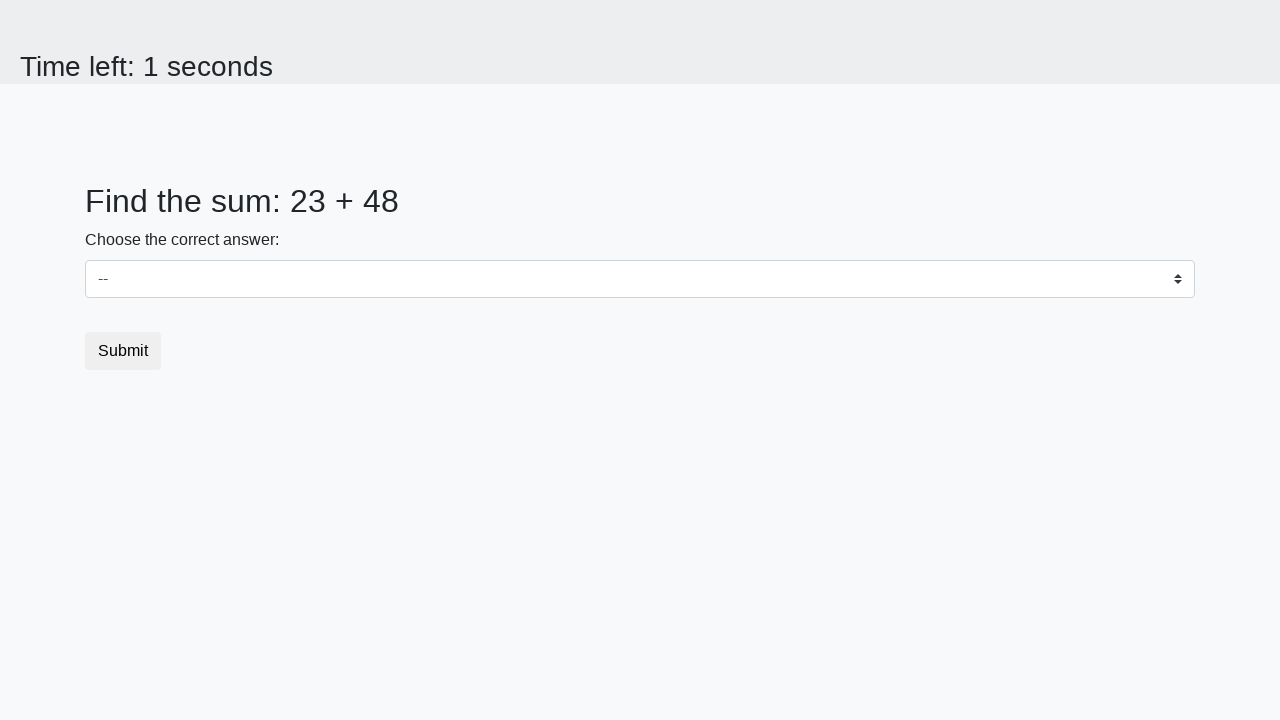